Tests adding another todo item to the sample todo application by entering text and submitting, then verifying the item is added to the list.

Starting URL: https://lambdatest.github.io/sample-todo-app/

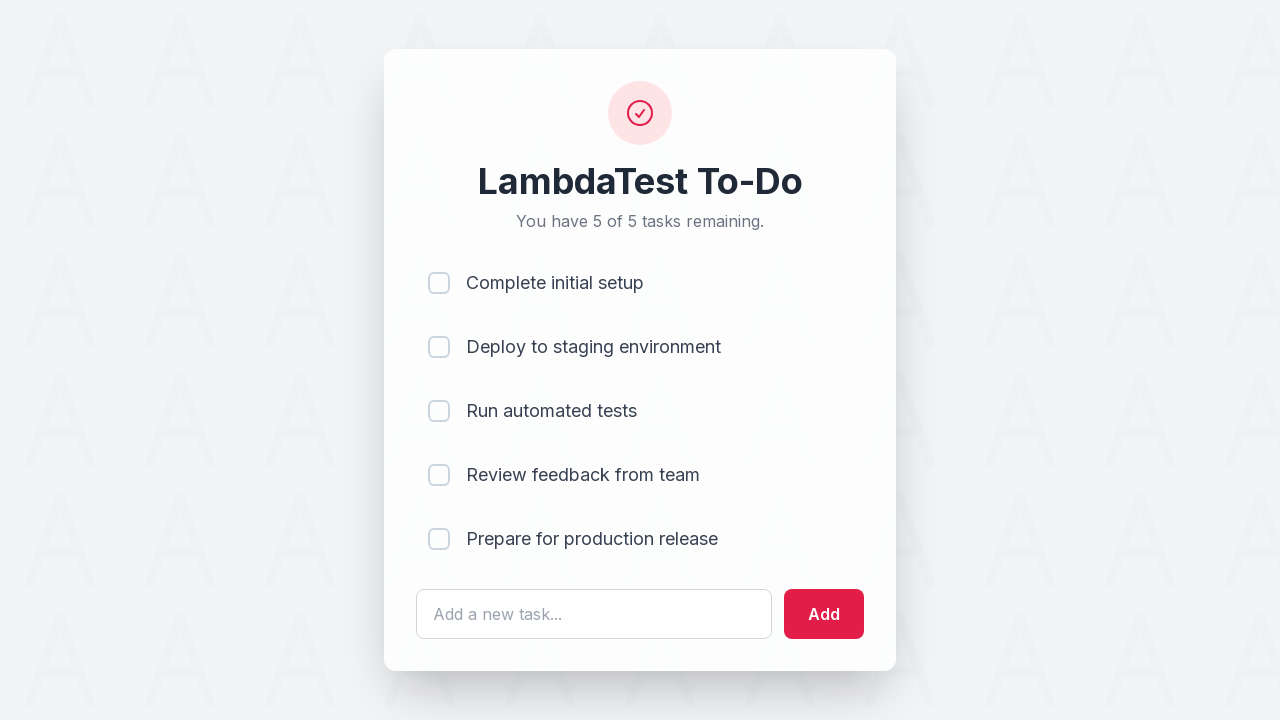

Filled todo input field with 'Learn Playwright' on #sampletodotext
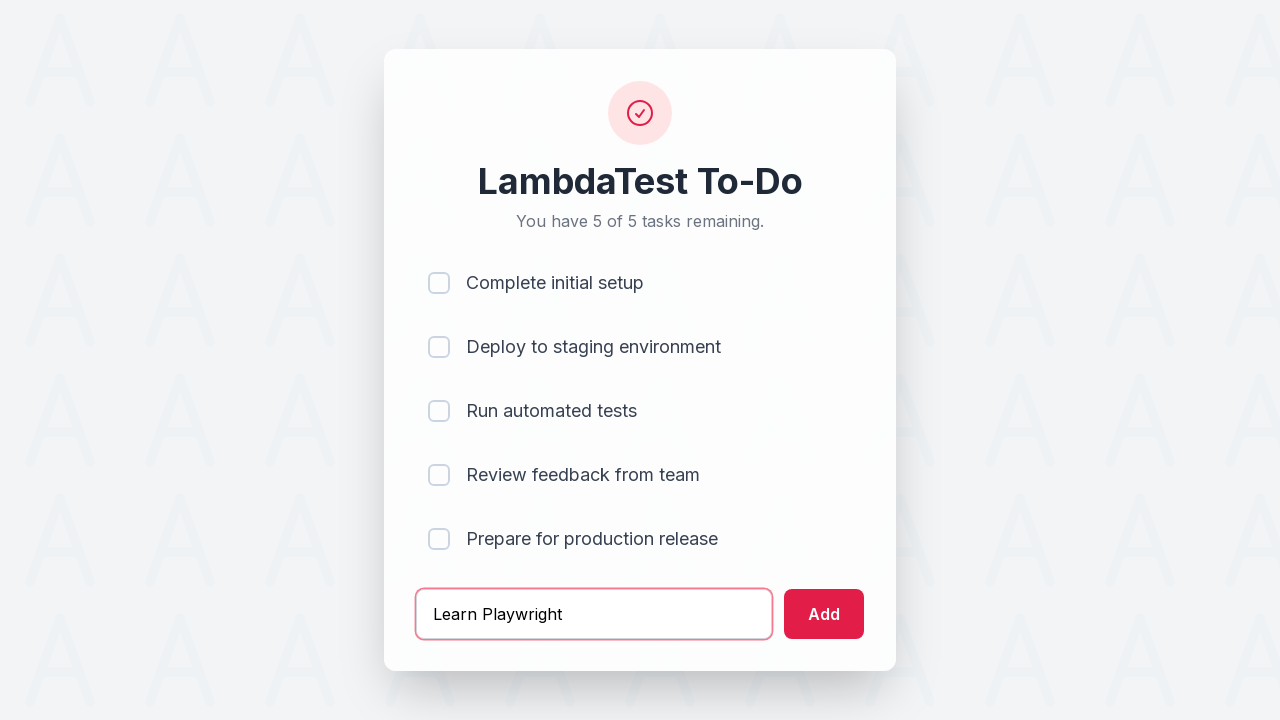

Pressed Enter to submit the todo item on #sampletodotext
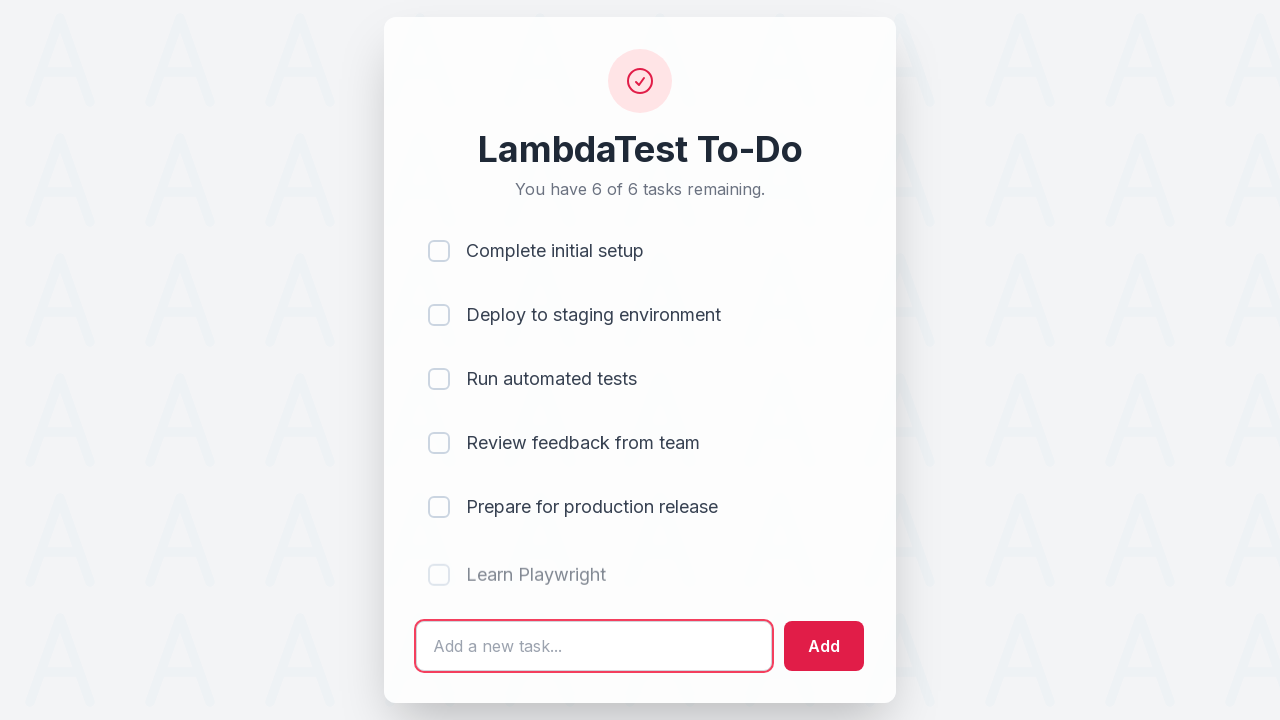

Verified new todo item appears in the list
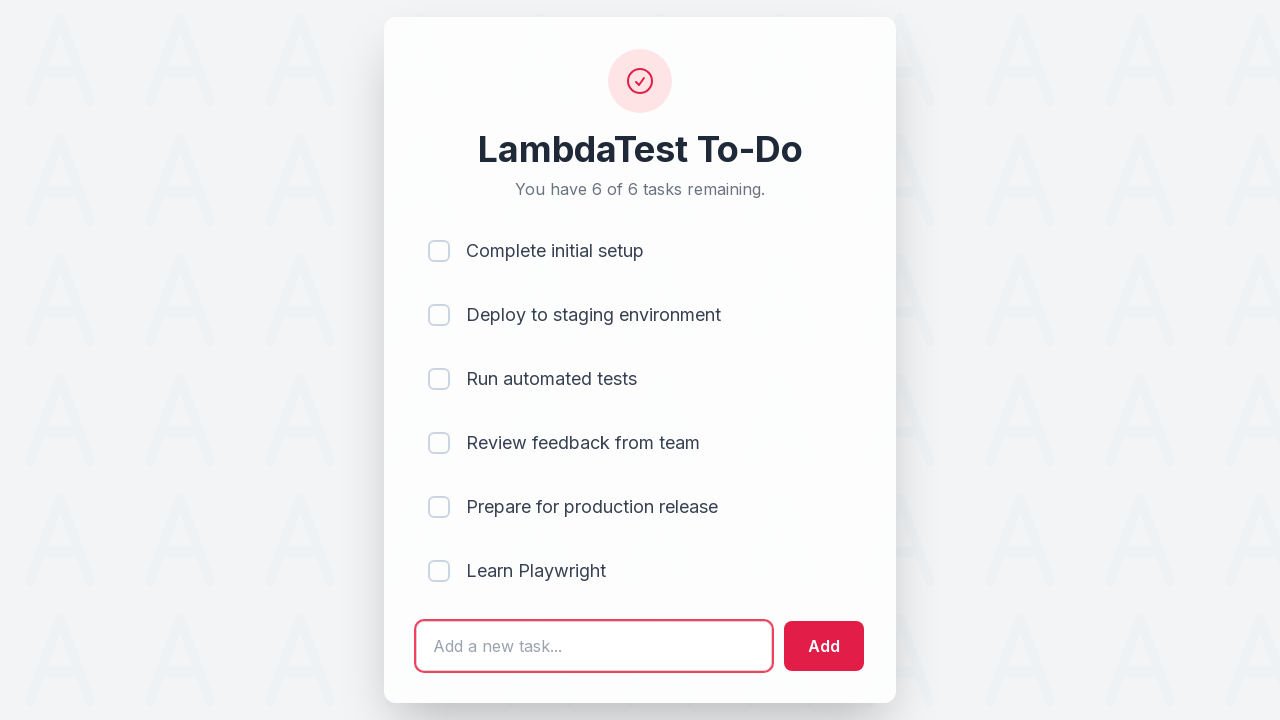

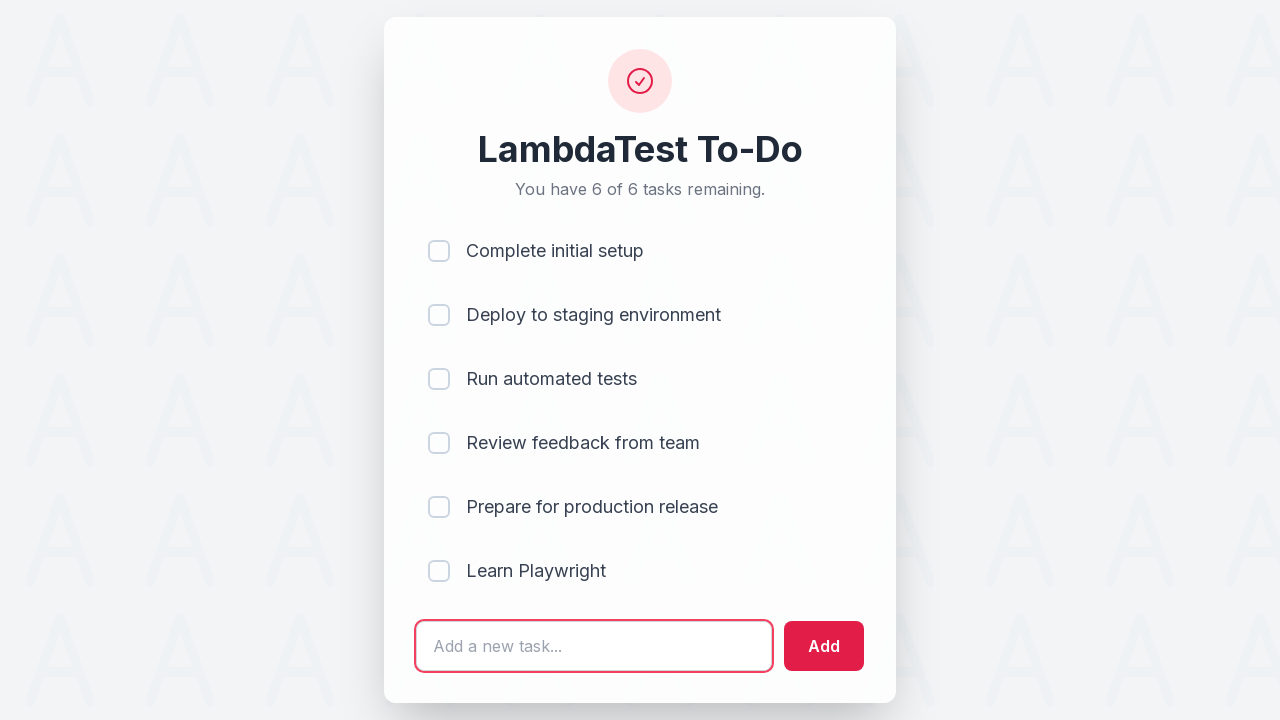